Tests search functionality on python.org by entering a search query, clicking the submit button, and verifying that search results are displayed

Starting URL: http://www.python.org

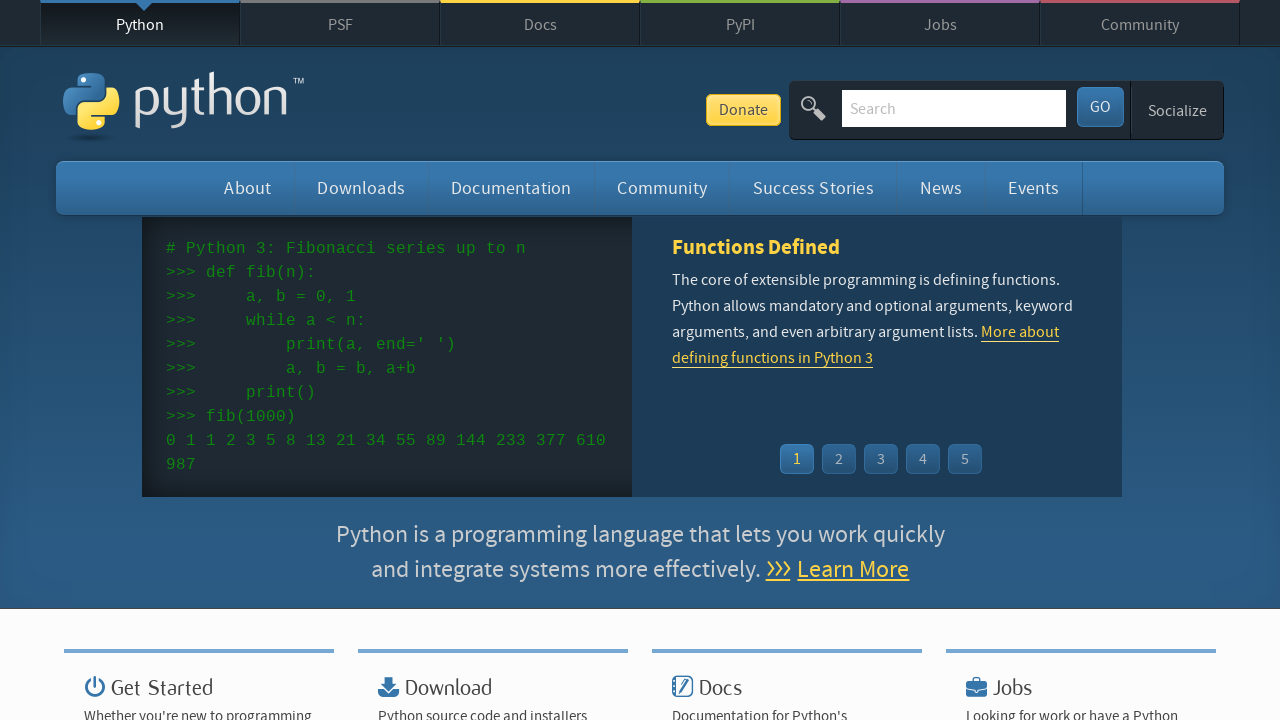

Filled search bar with 'pycon' query on input[name='q']
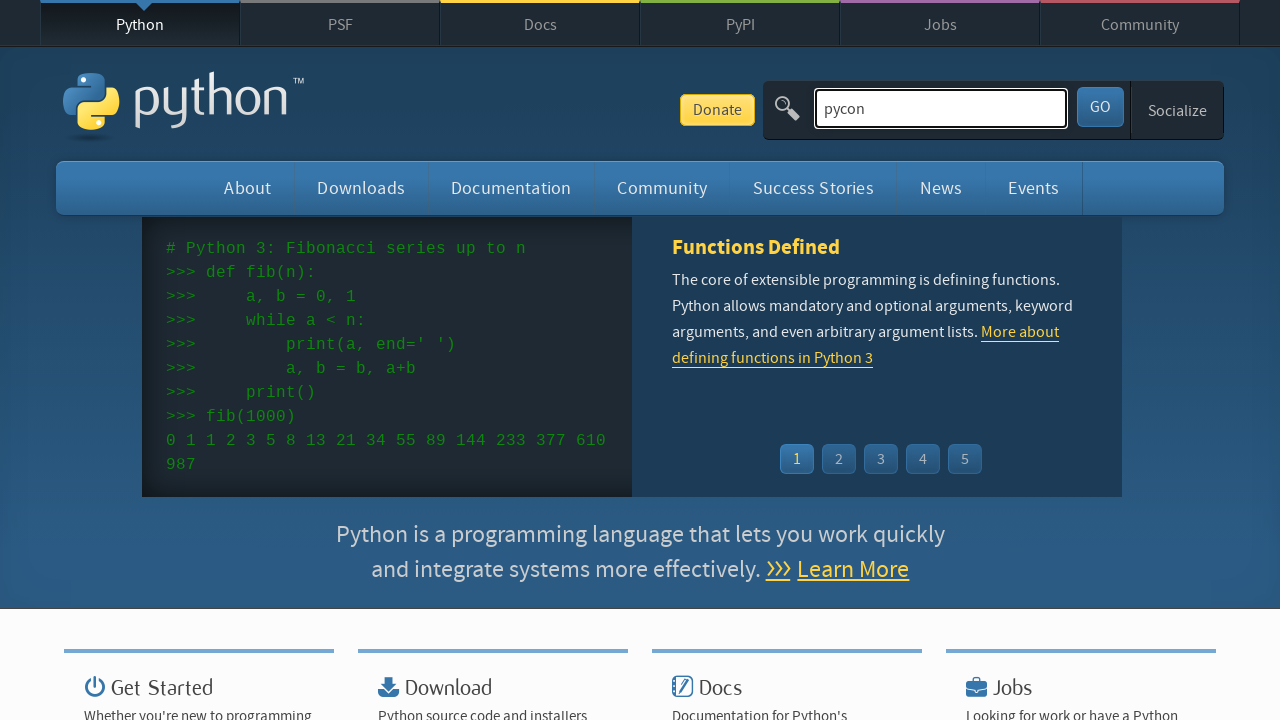

Clicked submit button to search at (1100, 107) on #submit
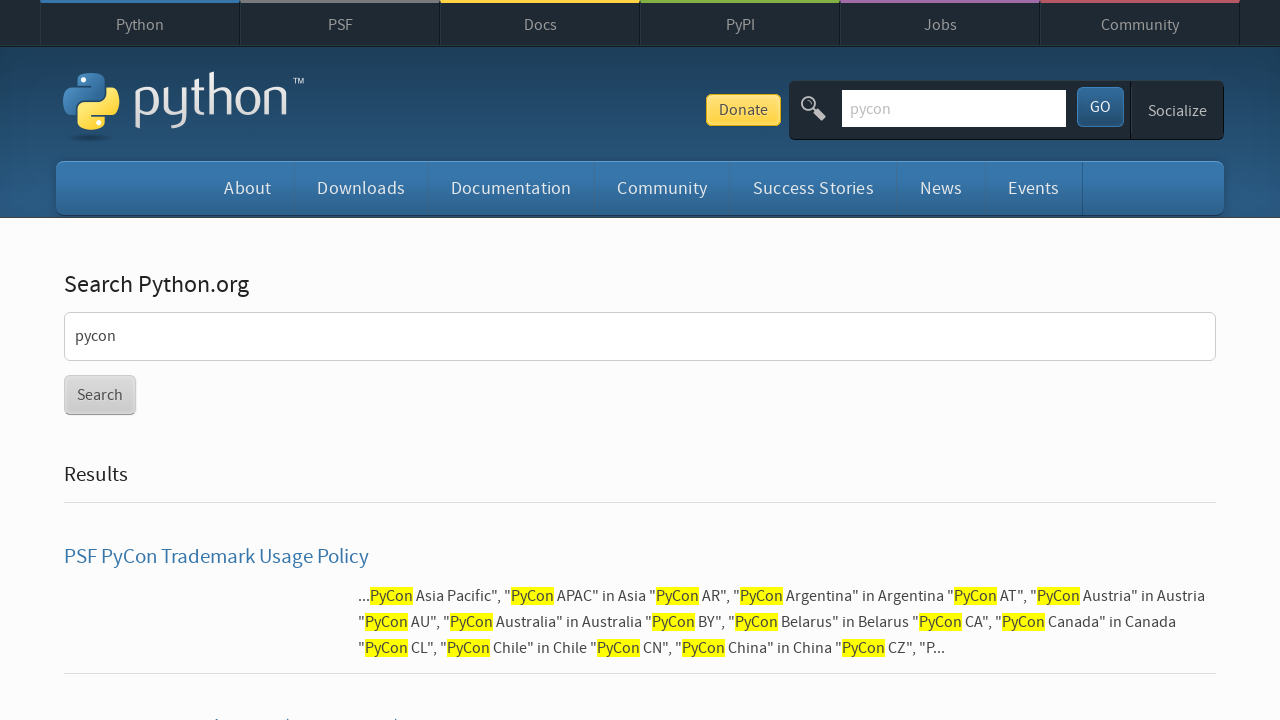

Search results loaded and verified
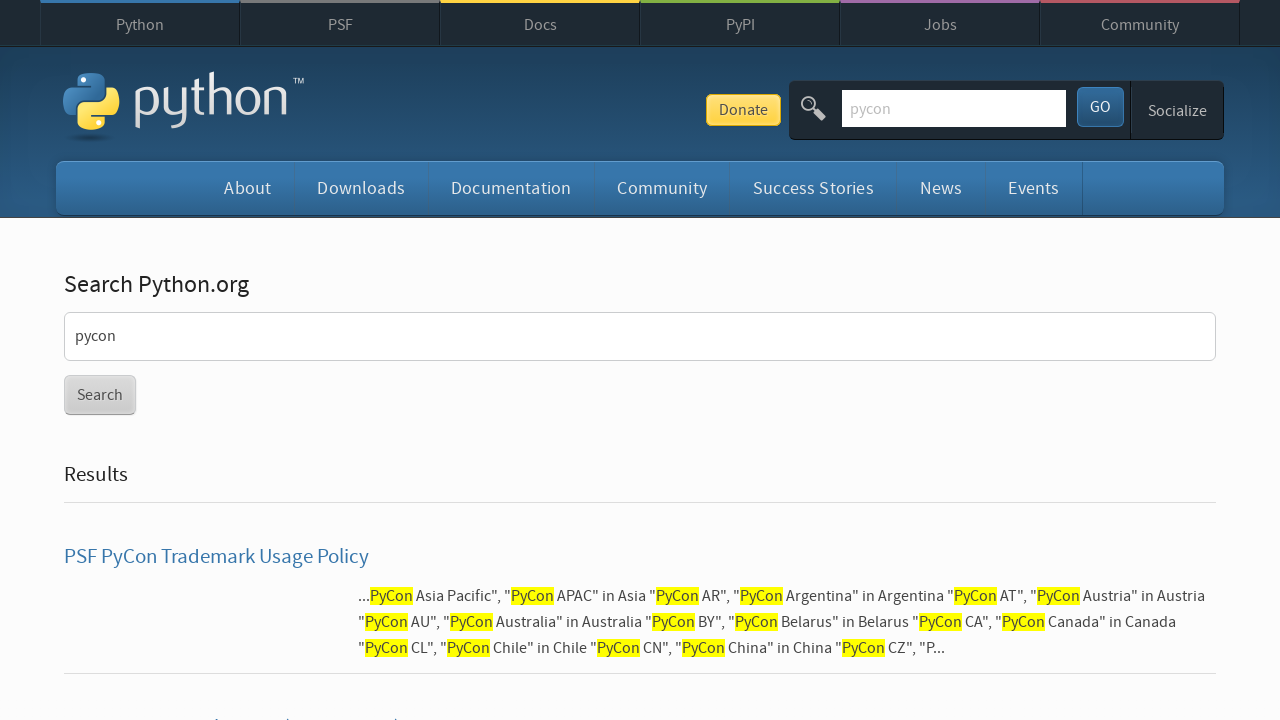

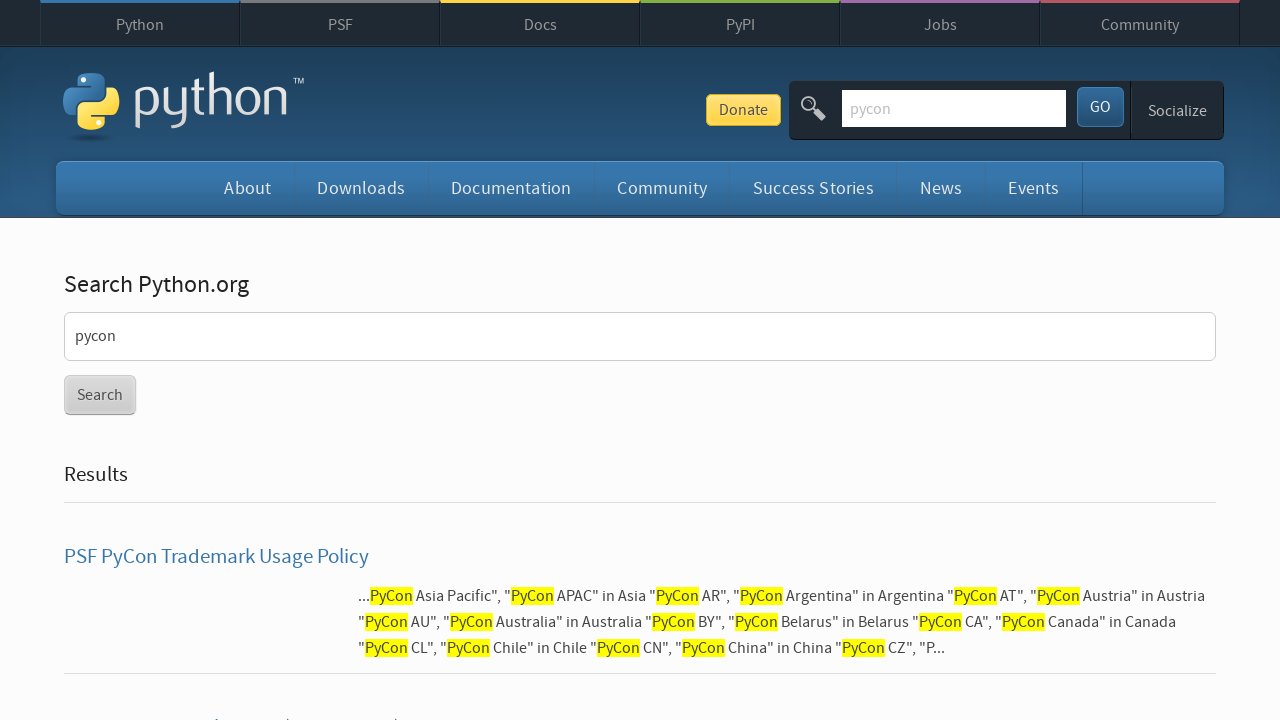